Tests browser window functionality by clicking the "New Window" button which opens a new browser window, demonstrating multi-window handling.

Starting URL: https://demoqa.com/browser-windows

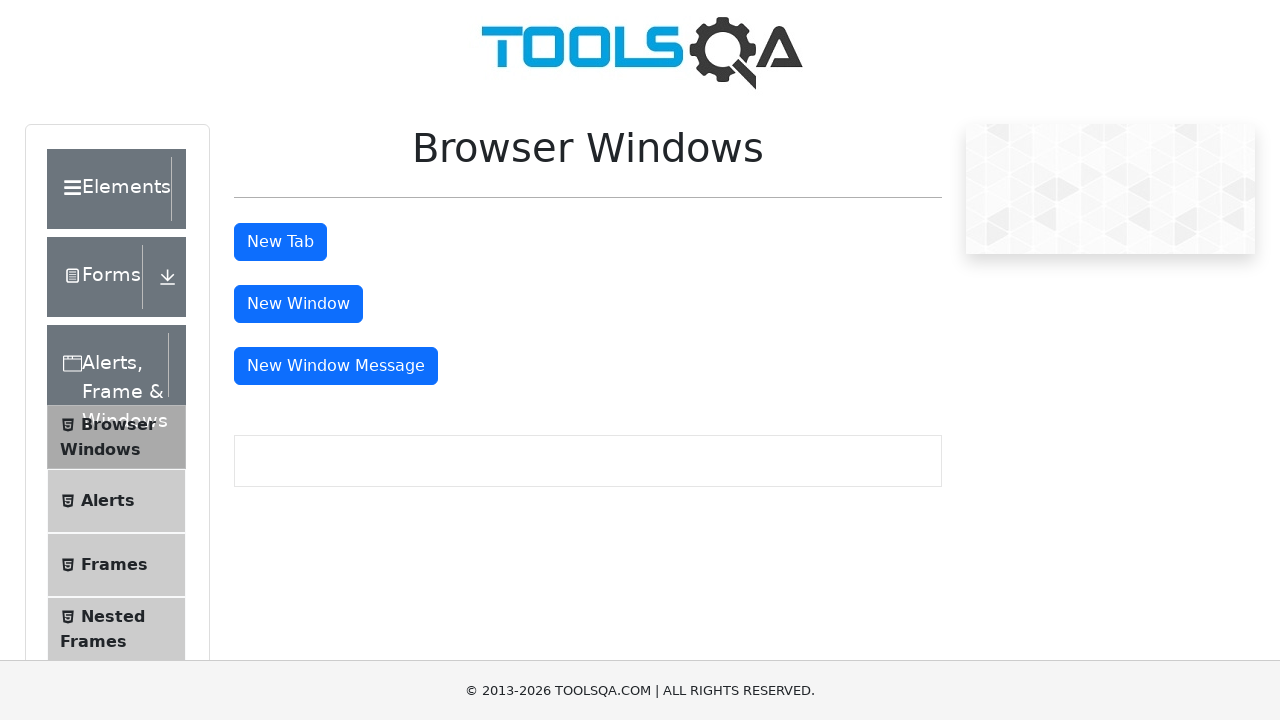

Clicked the 'New Window' button to open a new browser window at (298, 304) on #windowButton
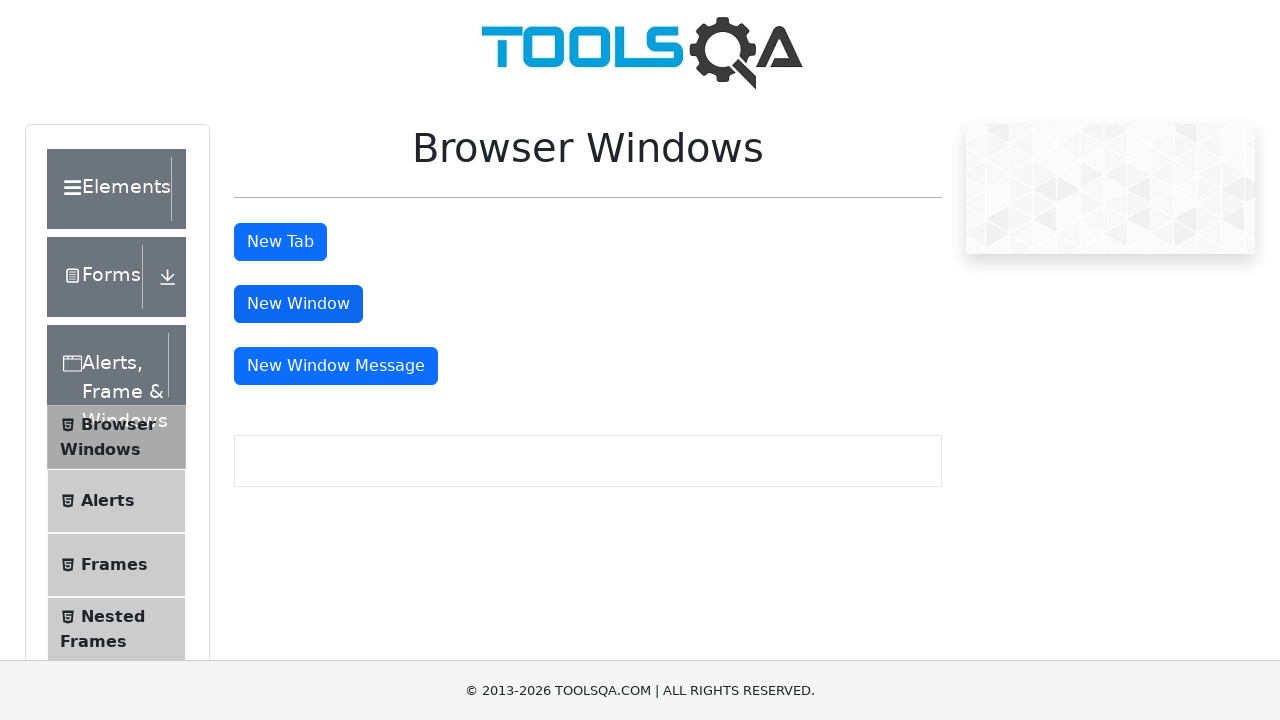

Waited 2 seconds for the new window to open
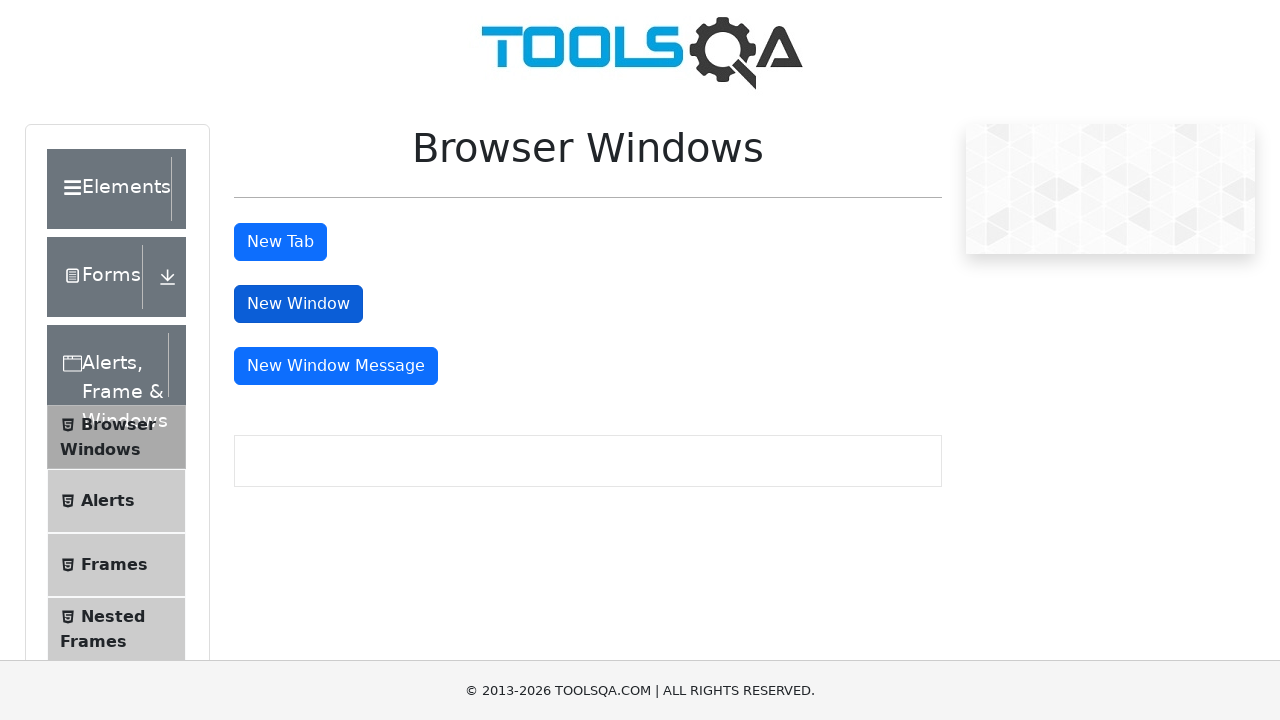

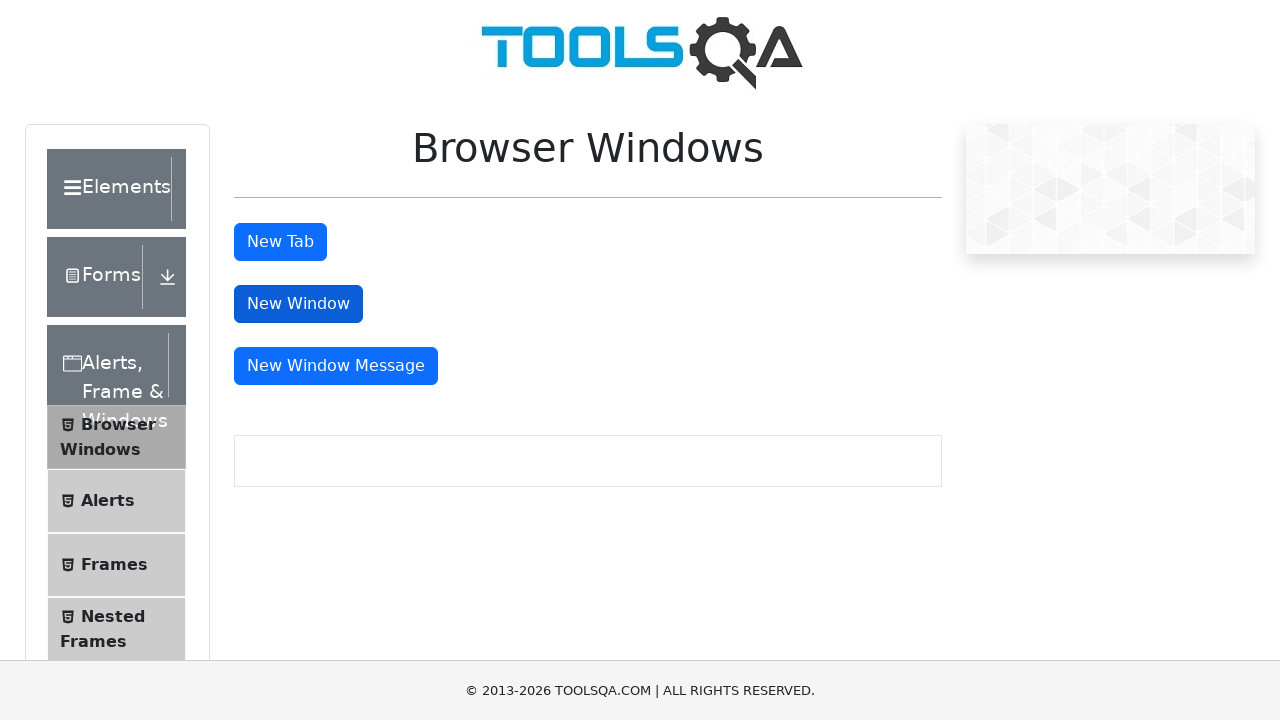